Submits a Google Form by selecting "No" for the first question and "No." for the second question

Starting URL: https://docs.google.com/forms/d/e/1FAIpQLSelUSzWllrU9H7ML30XtU3ghBYMdZYKMjXZo4sXwQxxpiJVIA/viewform

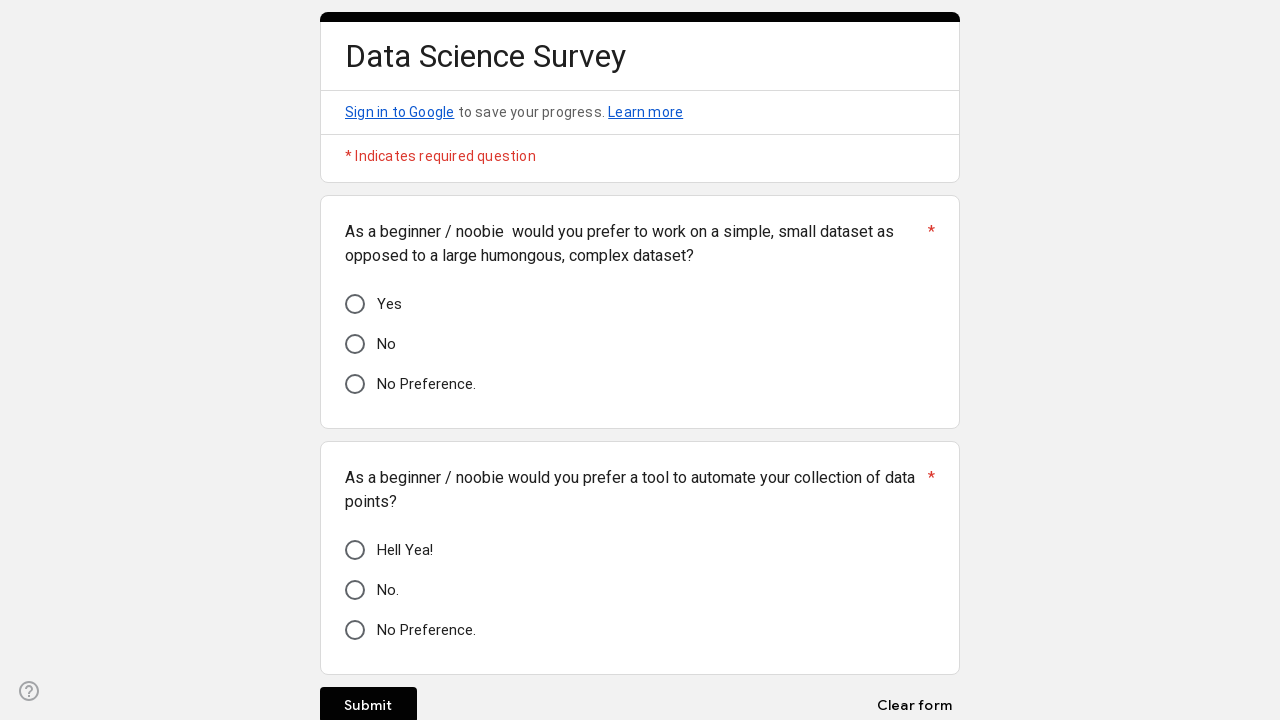

Clicked 'No' option for first question at (634, 244) on text=No
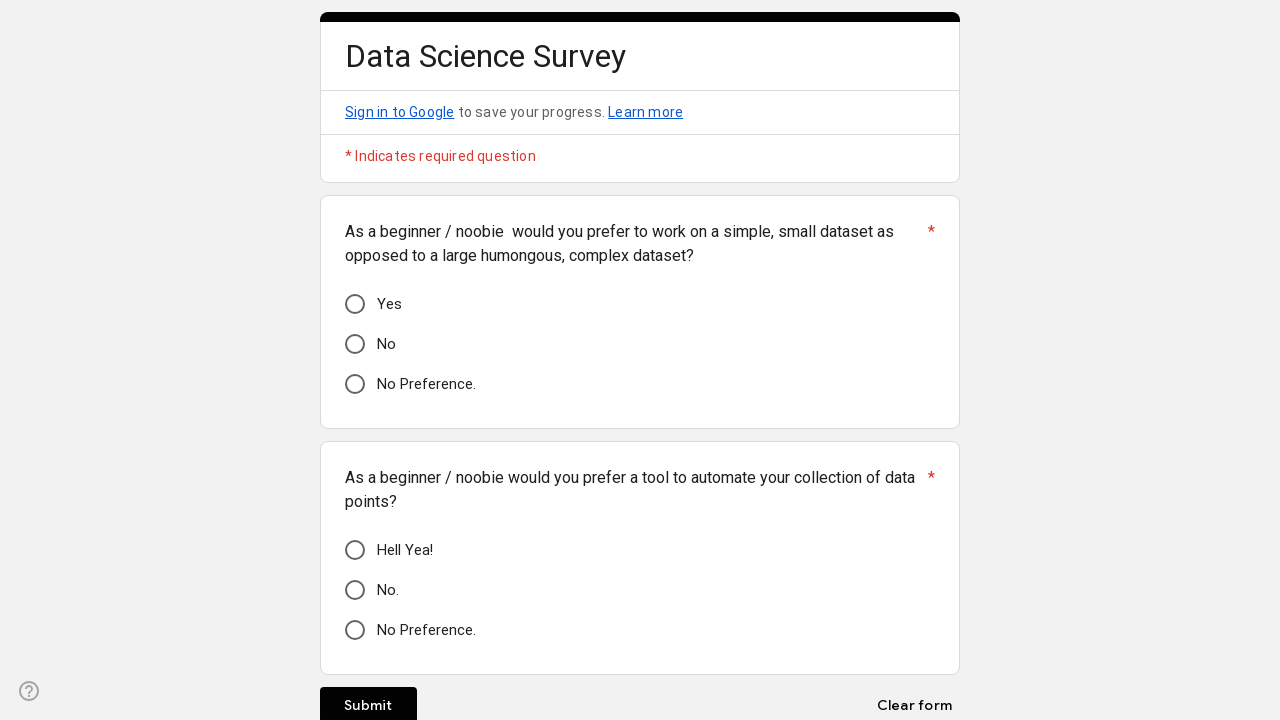

Clicked 'No.' option for second question at (388, 590) on text=No.
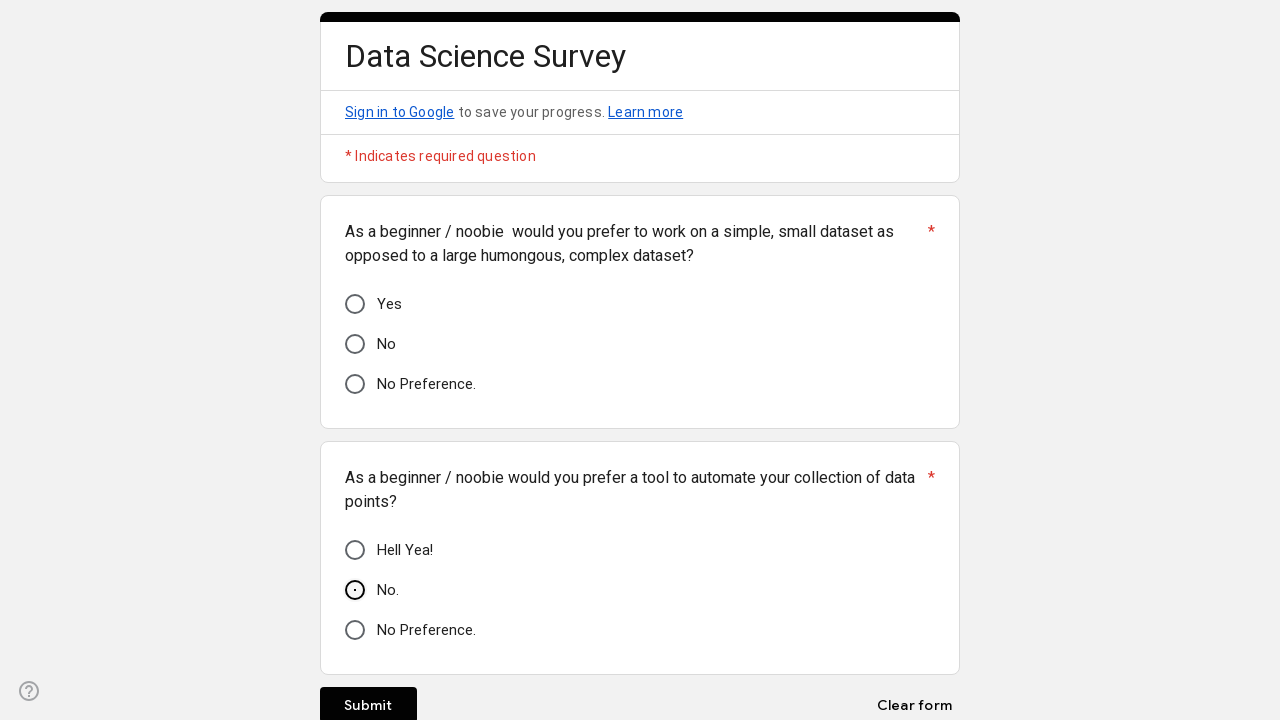

Clicked Submit button to submit the form at (368, 702) on text=Submit
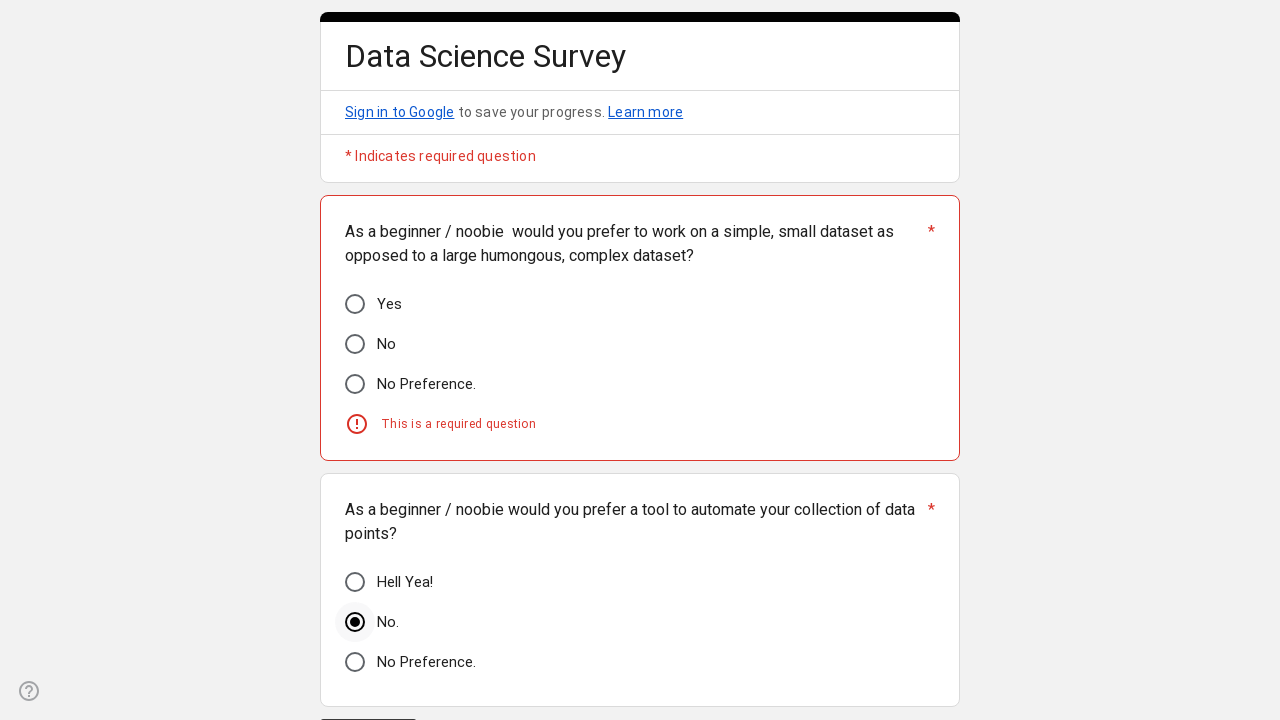

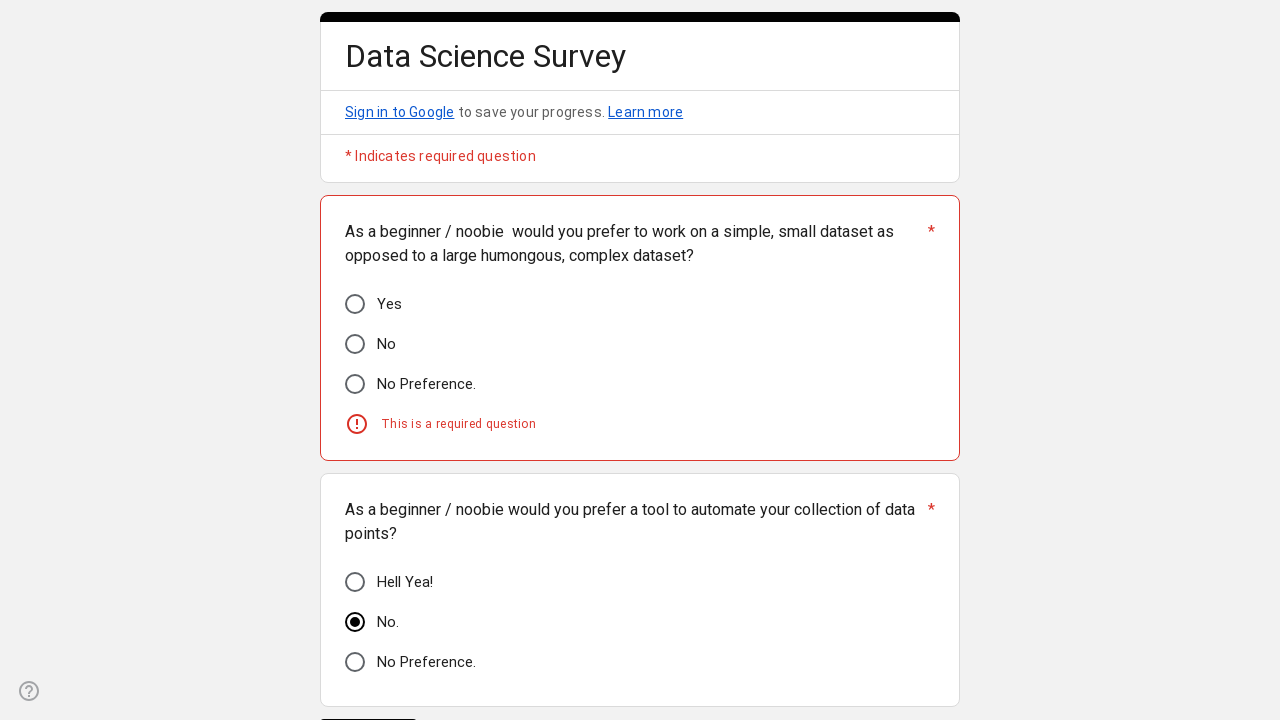